Navigates to a LeetCode badge rendering service and verifies that the badge element is displayed on the page.

Starting URL: https://leetcode-badge.onrender.com/

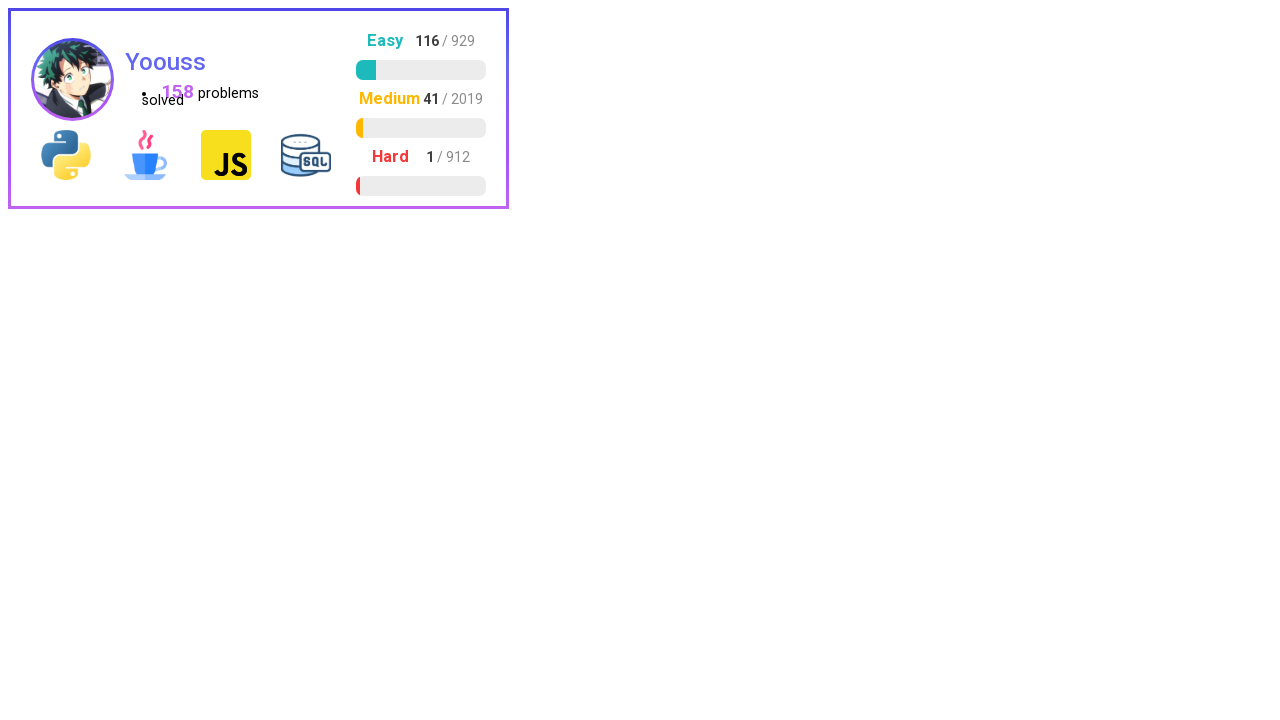

Navigated to LeetCode badge rendering service
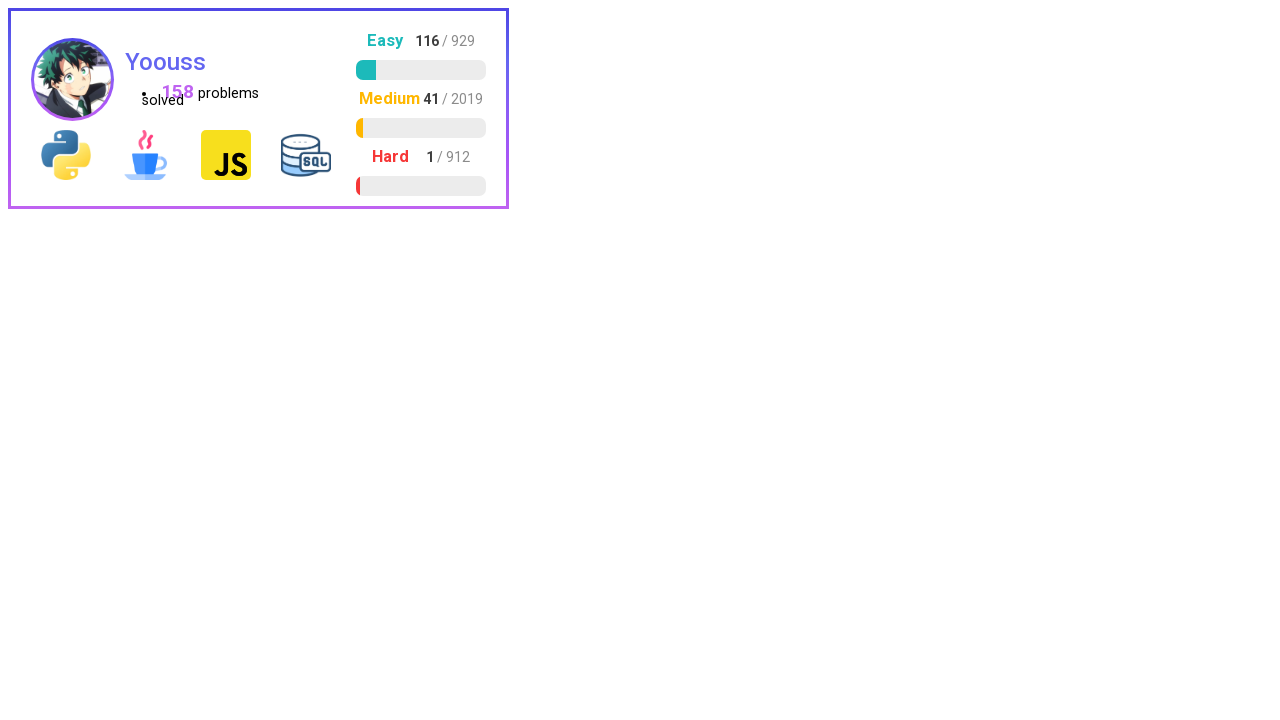

Badge element appeared on the page
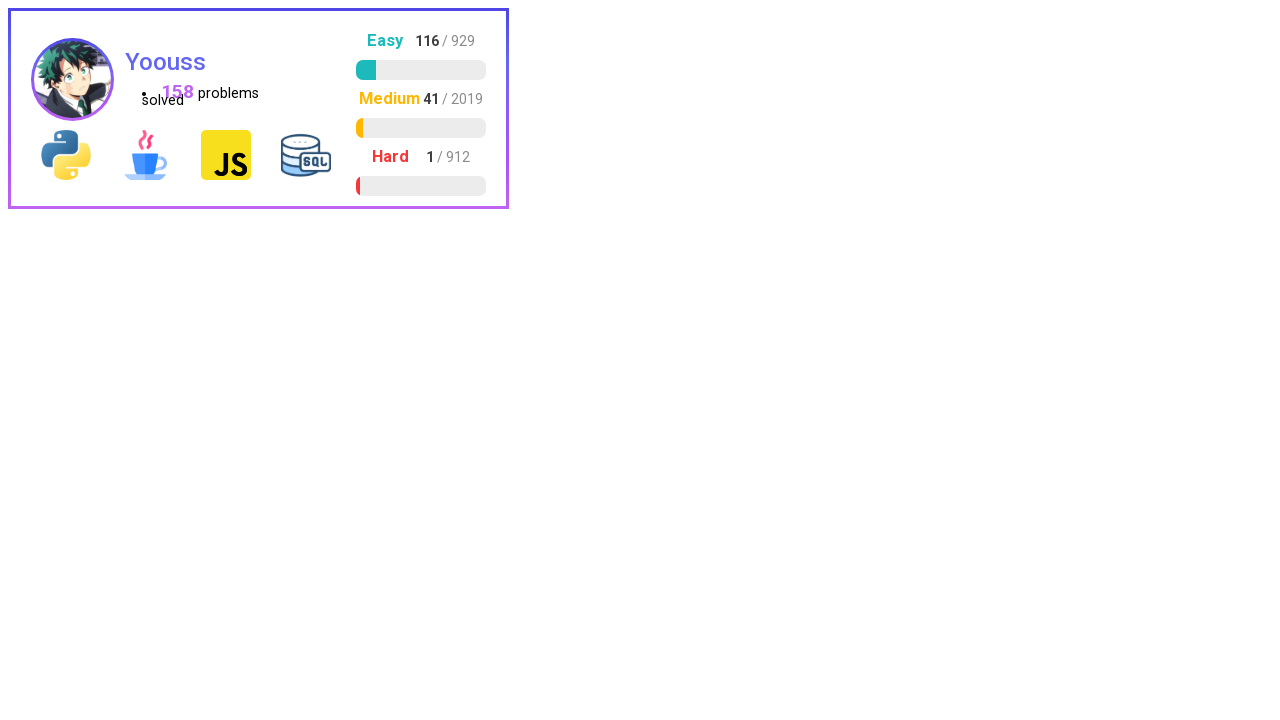

Retrieved badge element from DOM
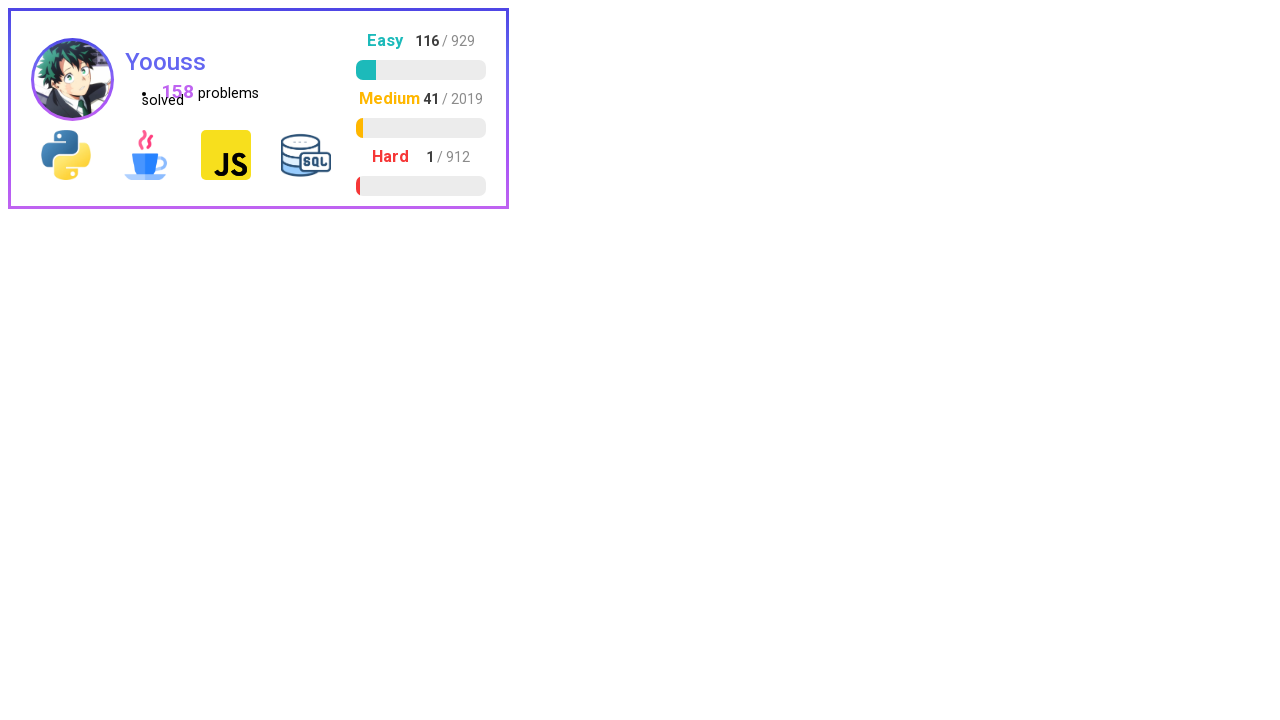

Verified badge element is displayed on the page
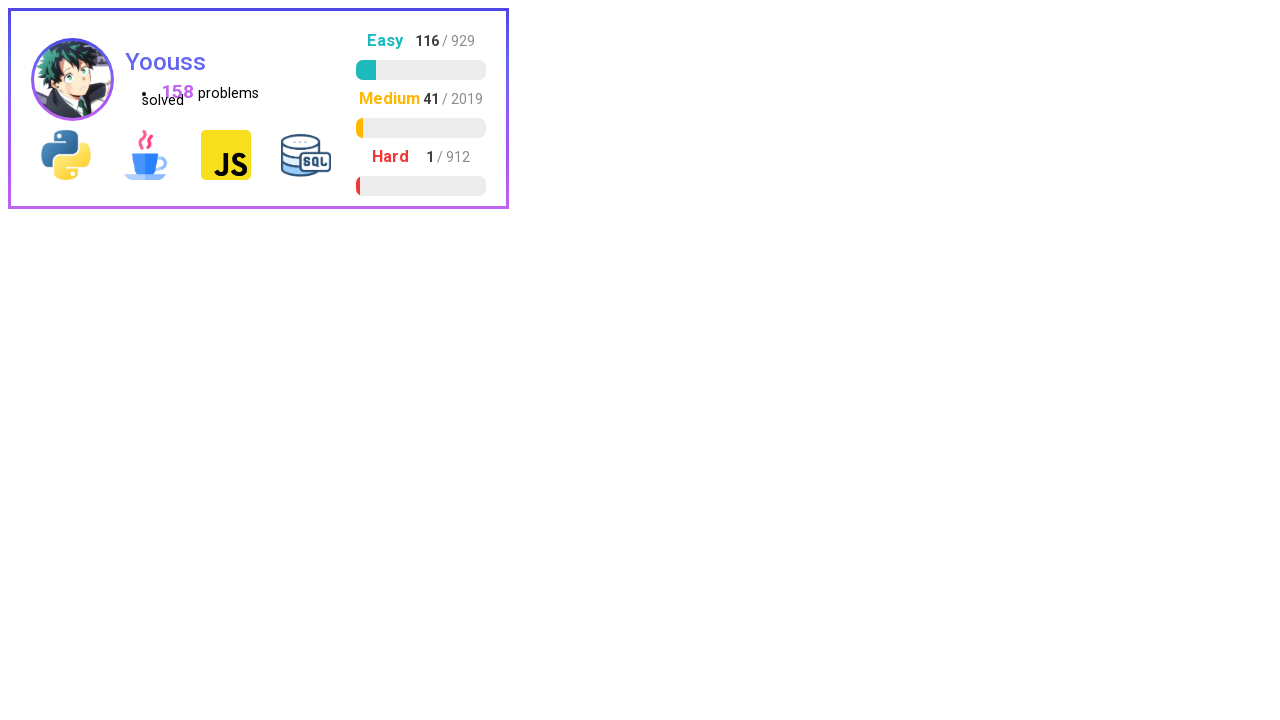

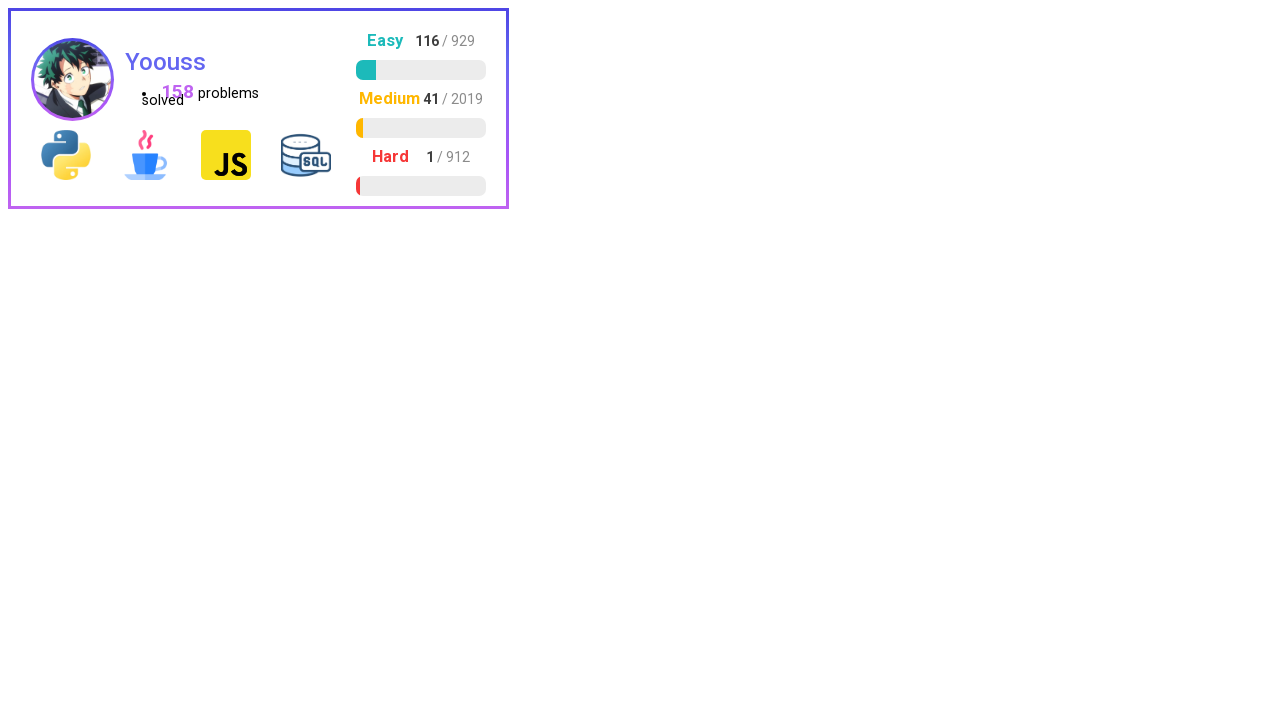